Tests filtering to display only active (incomplete) items

Starting URL: https://demo.playwright.dev/todomvc

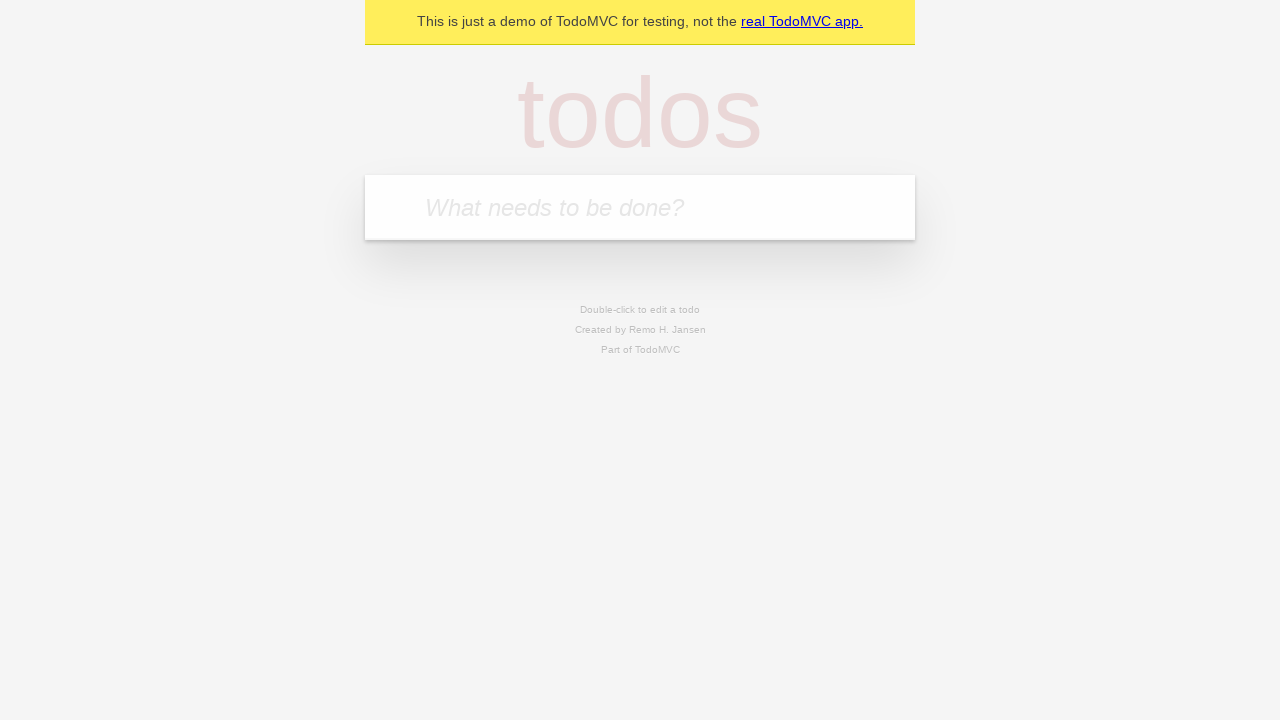

Filled new todo input with 'buy some cheese' on .new-todo
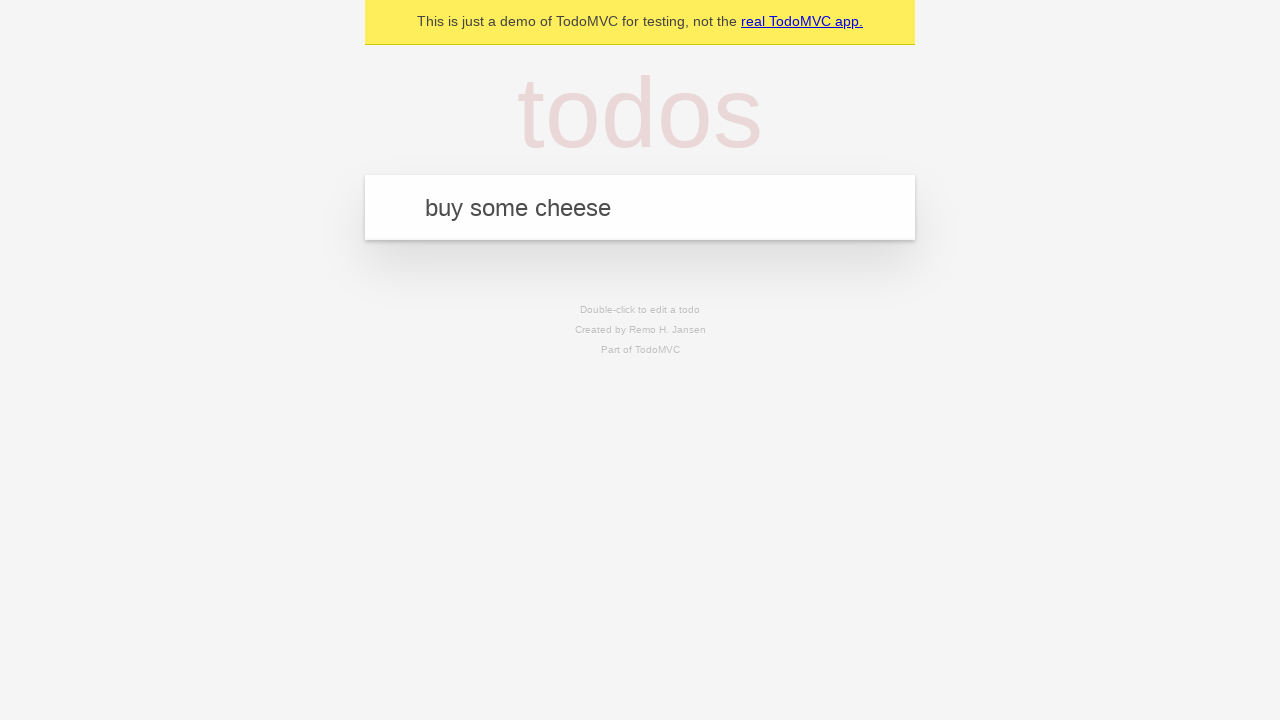

Pressed Enter to add first todo item on .new-todo
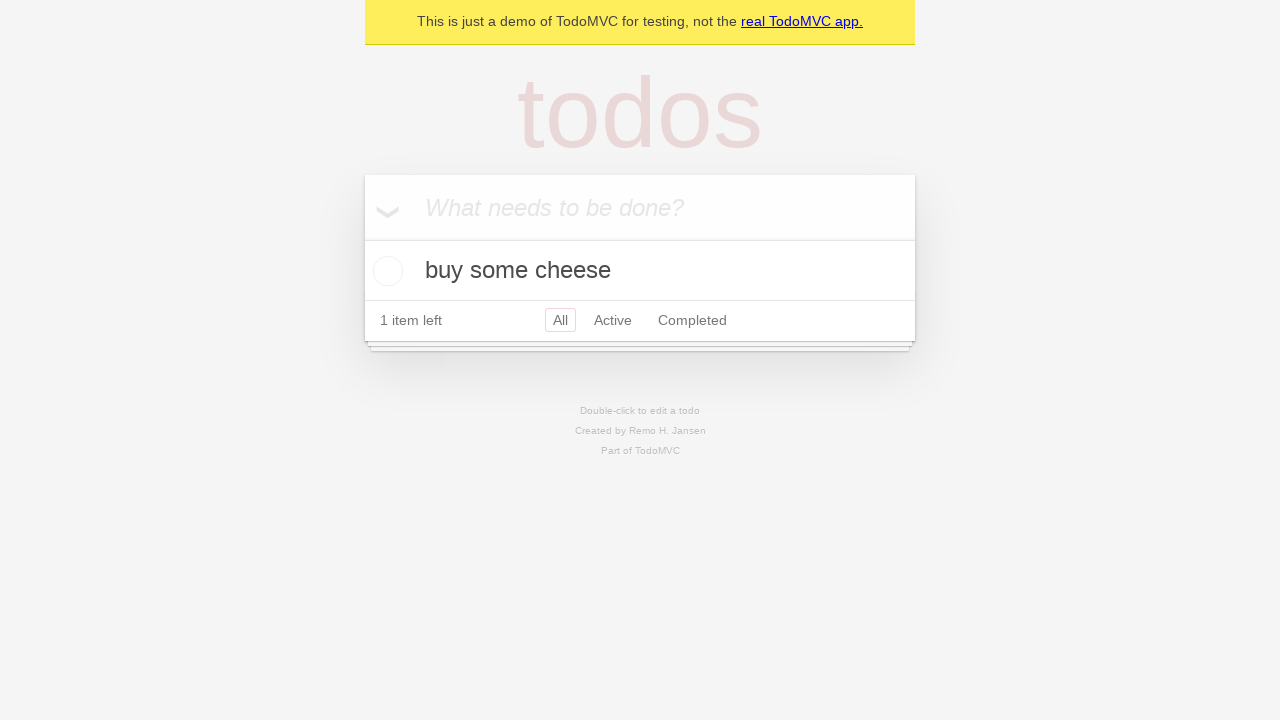

Filled new todo input with 'feed the cat' on .new-todo
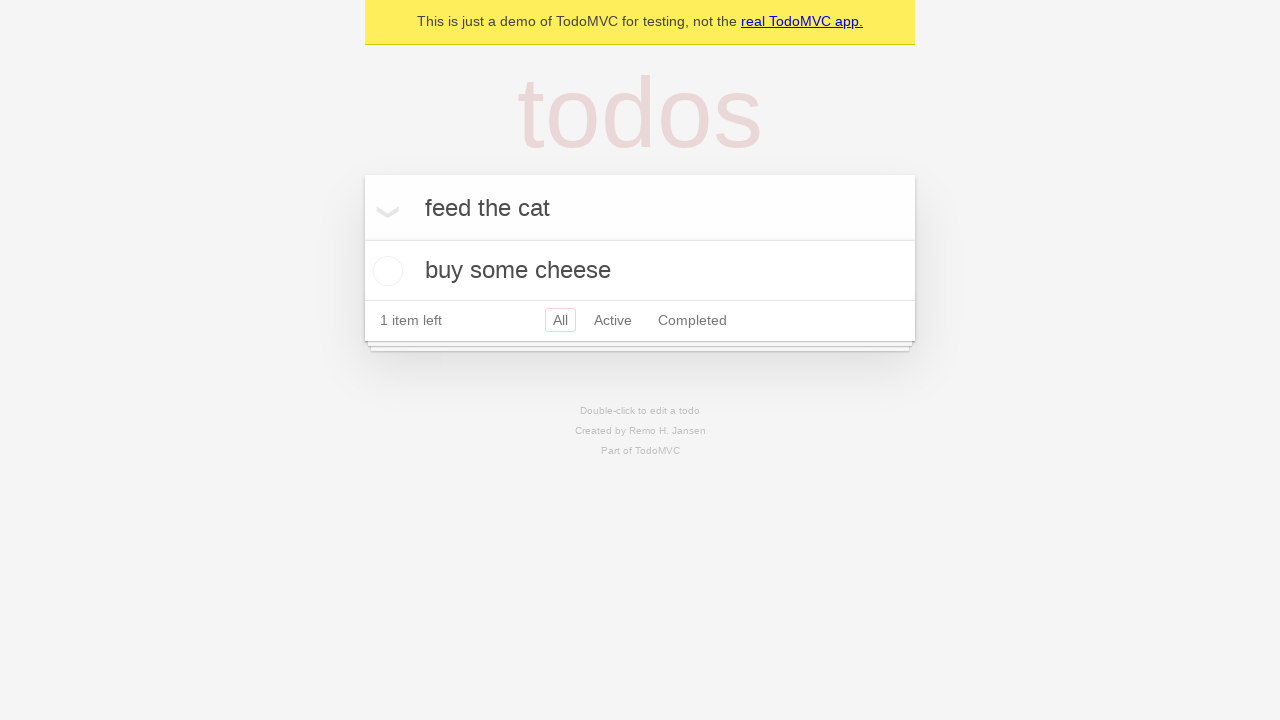

Pressed Enter to add second todo item on .new-todo
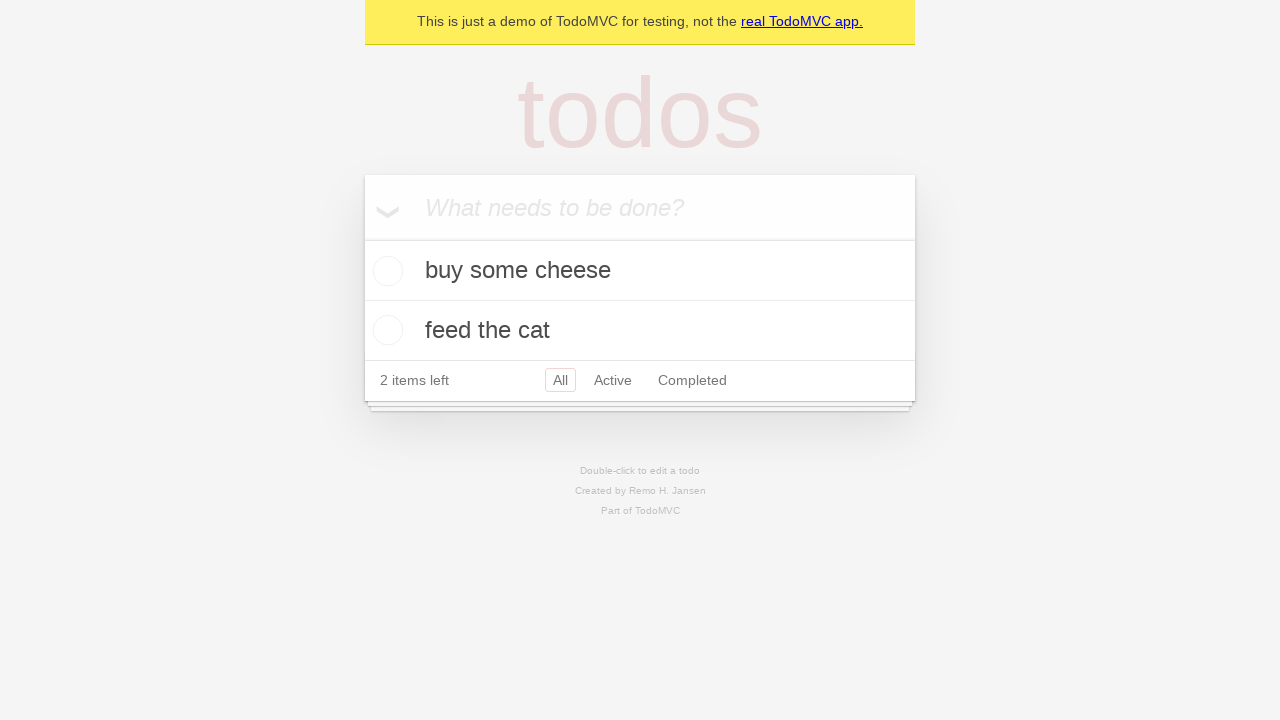

Filled new todo input with 'book a doctors appointment' on .new-todo
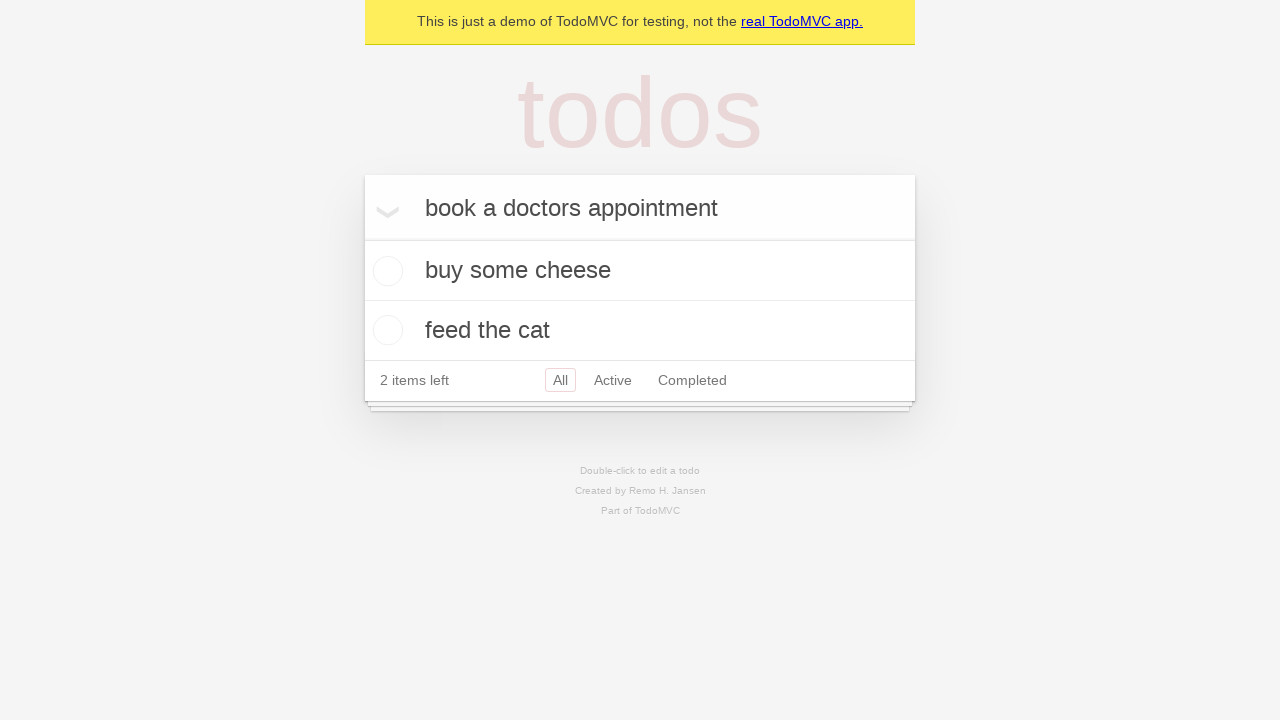

Pressed Enter to add third todo item on .new-todo
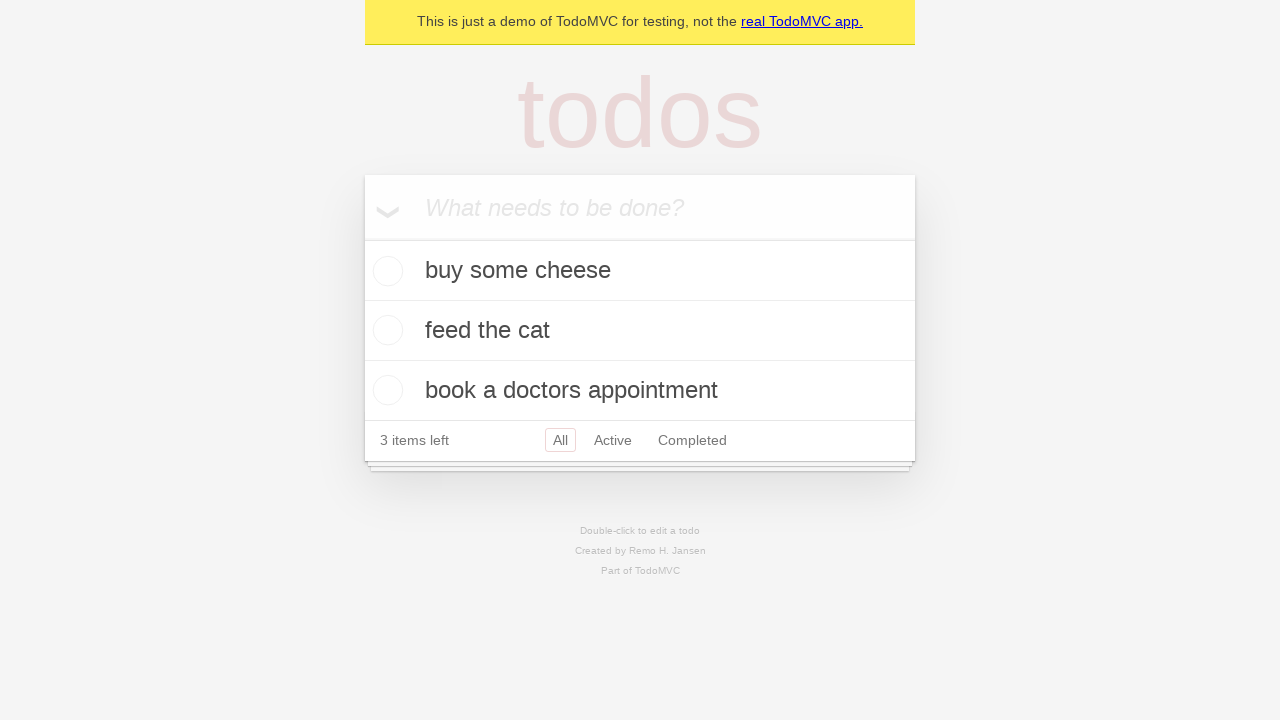

Marked second todo item as complete at (385, 330) on .todo-list li .toggle >> nth=1
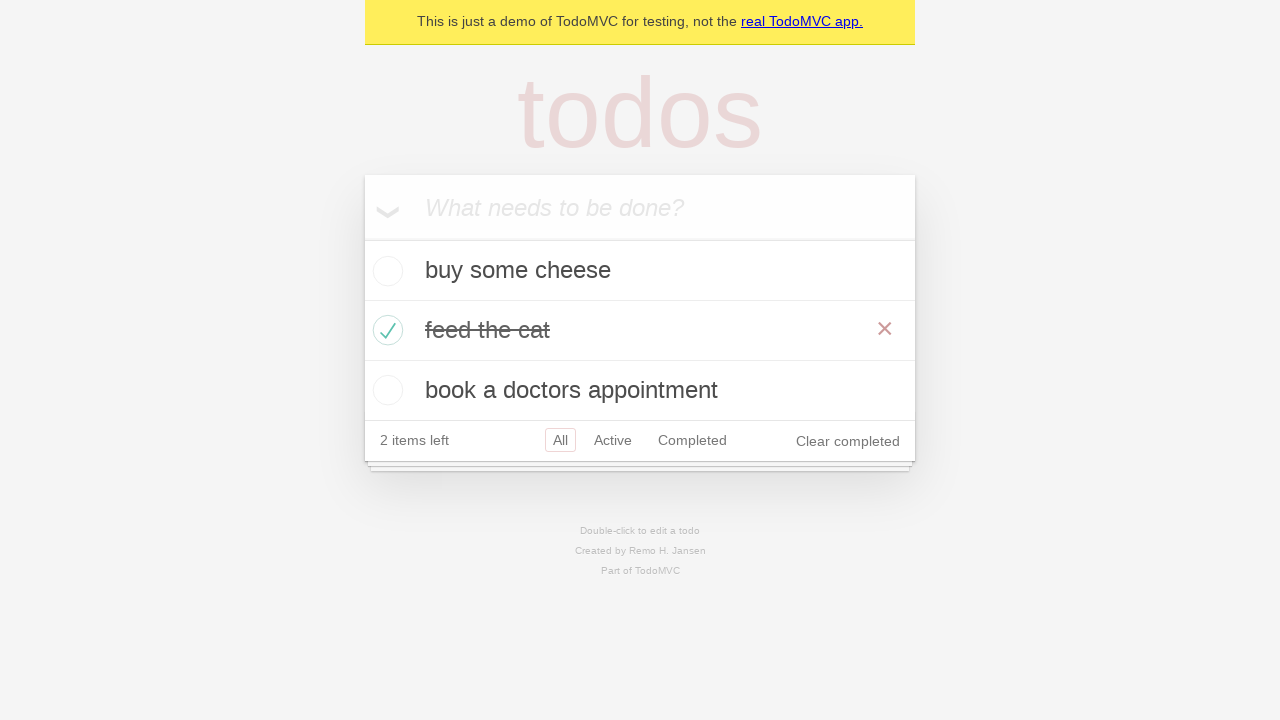

Clicked Active filter to display only incomplete items at (613, 440) on .filters >> text=Active
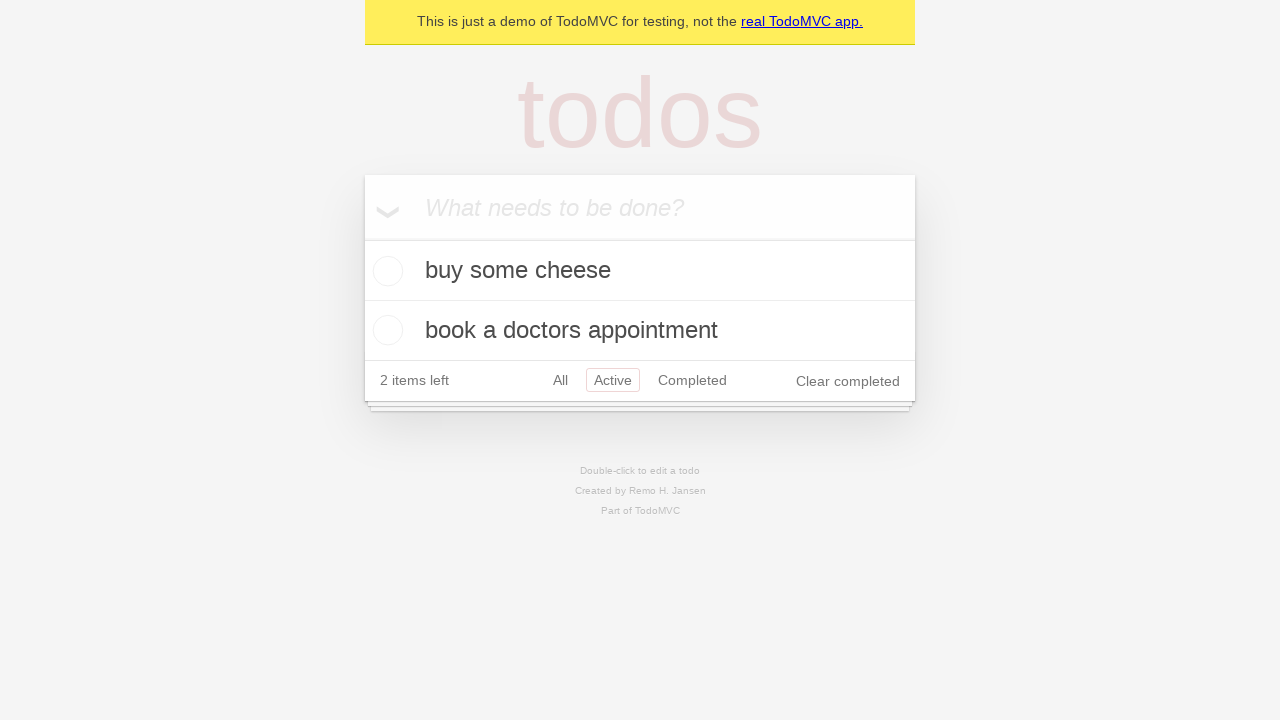

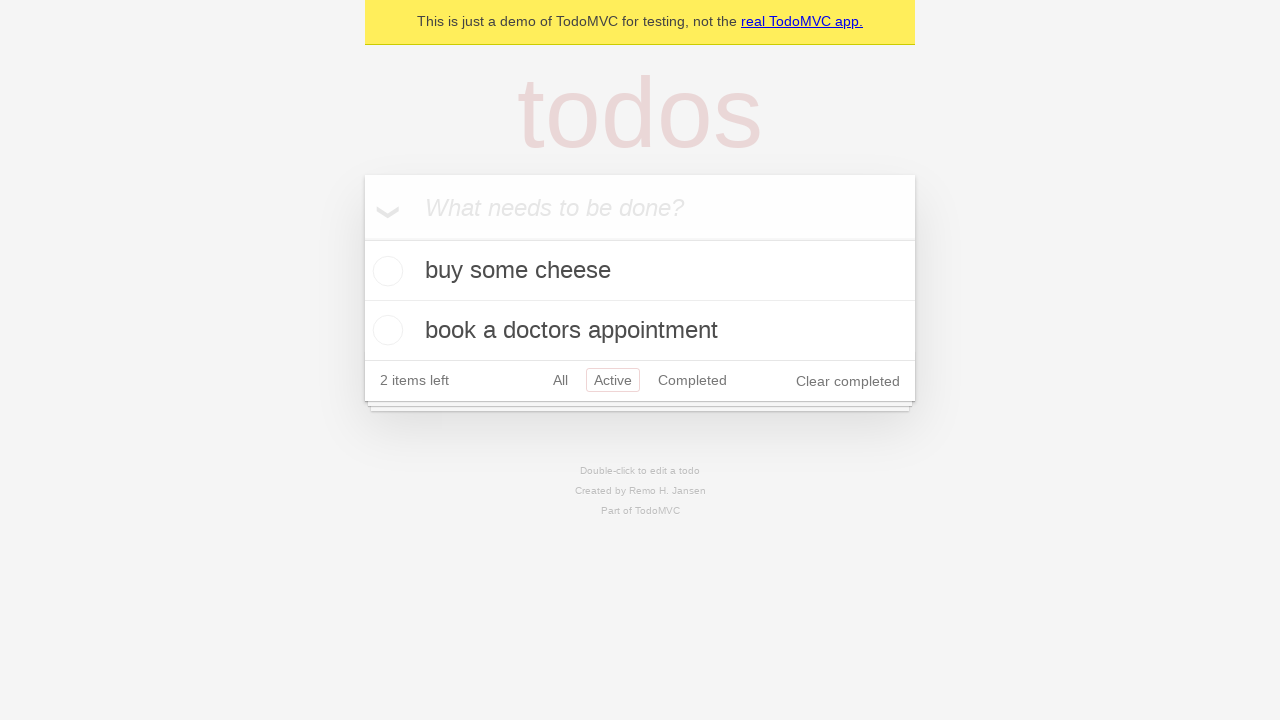